Navigates to the Demoblaze demo e-commerce site and verifies the page loads successfully

Starting URL: https://www.demoblaze.com/

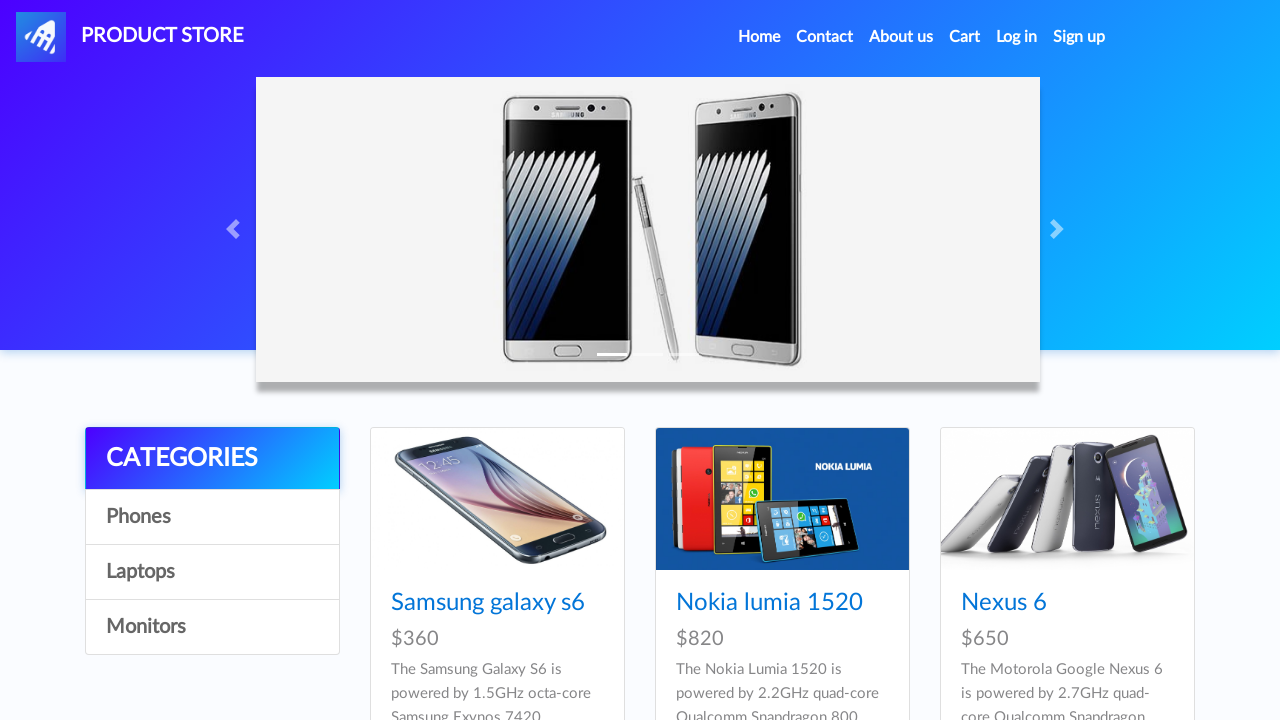

Waited for navbar element to load, indicating page is ready
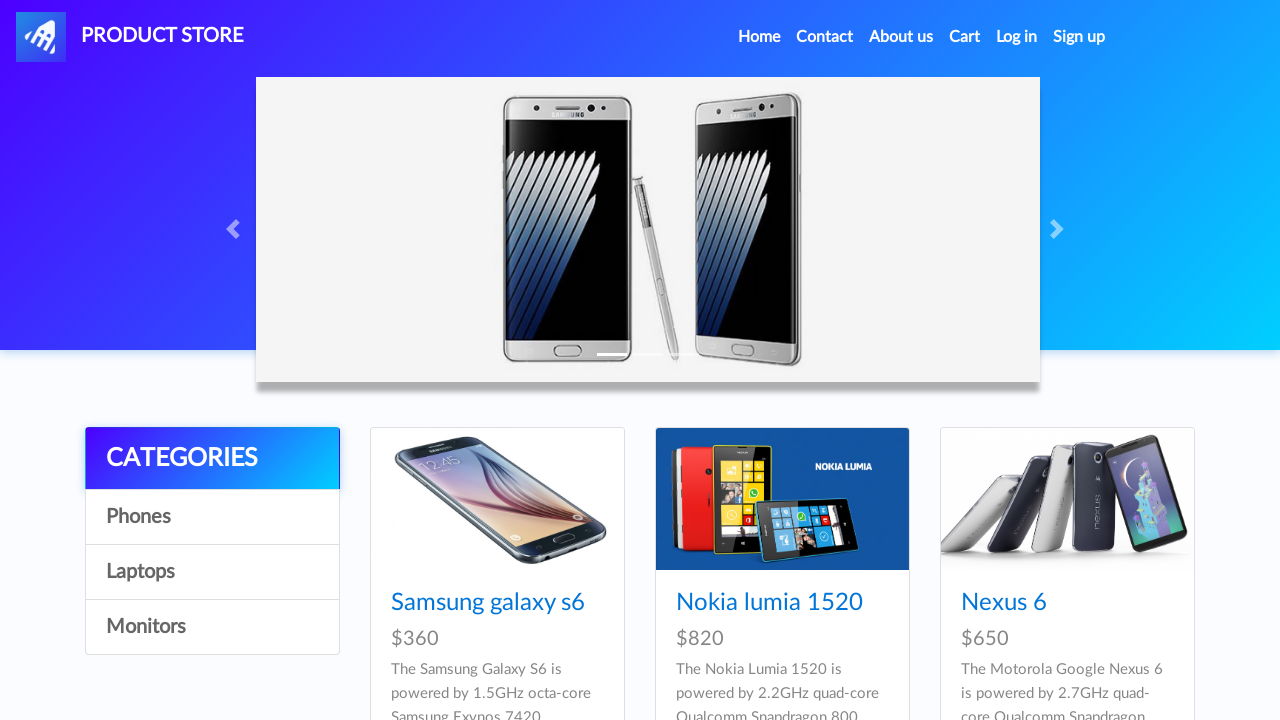

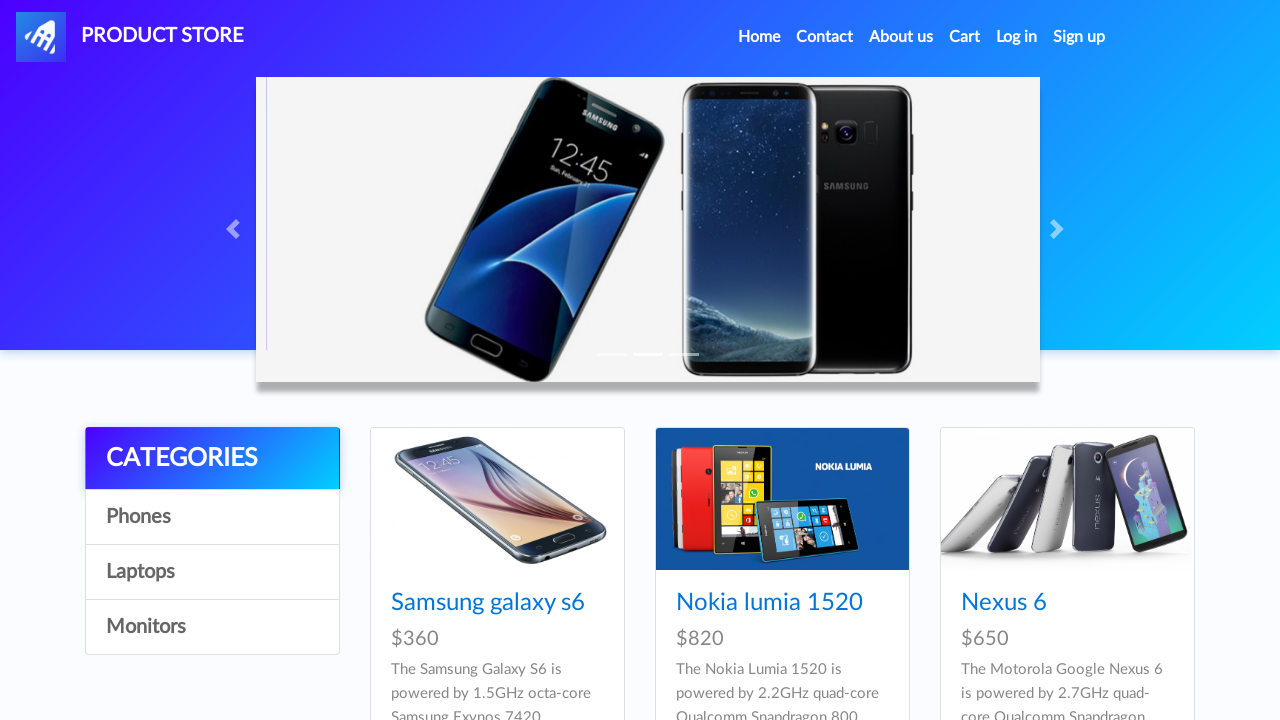